Tests checkbox uncheck functionality by unchecking both checkboxes on the page and verifying they are deselected

Starting URL: https://the-internet.herokuapp.com/checkboxes

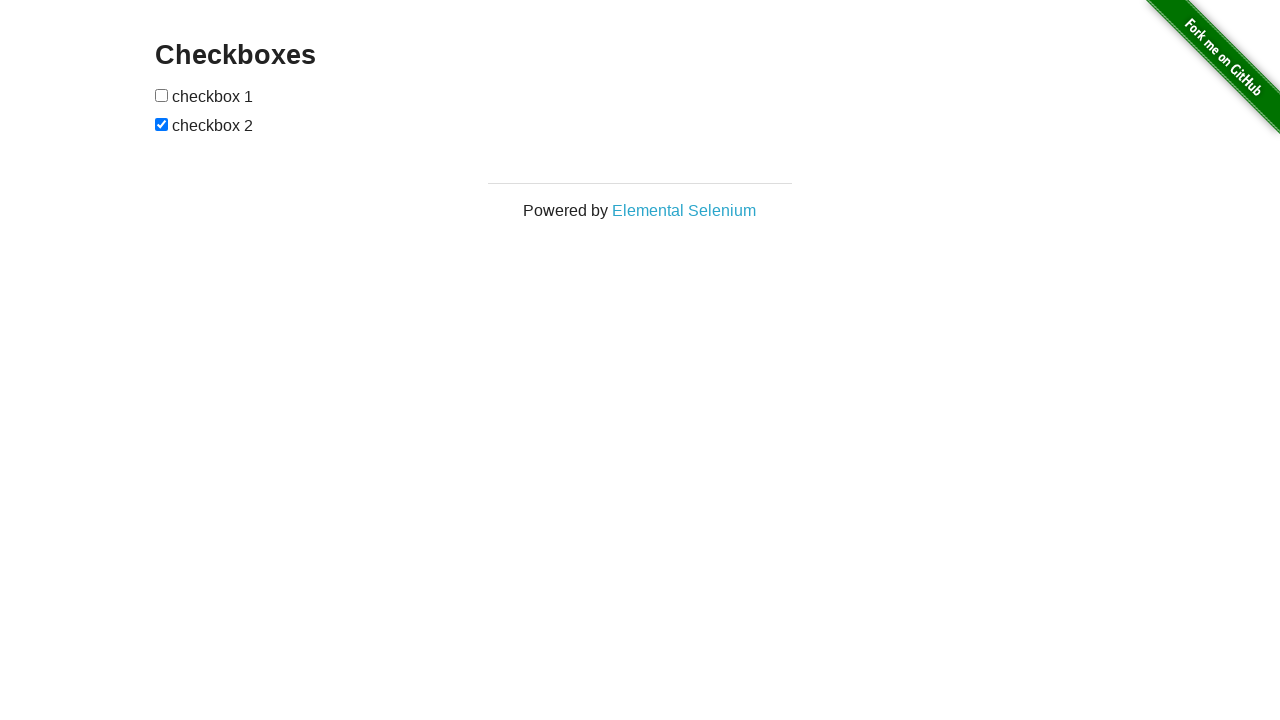

Located first checkbox element
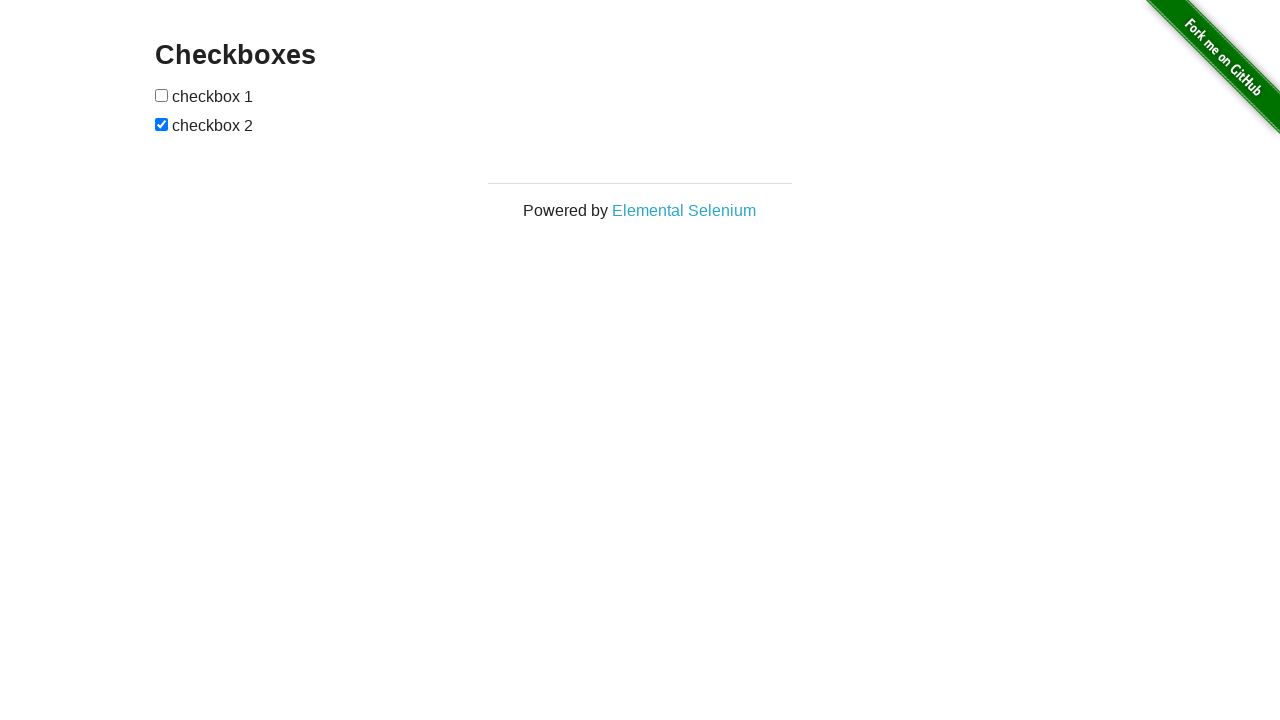

Verified first checkbox is unchecked
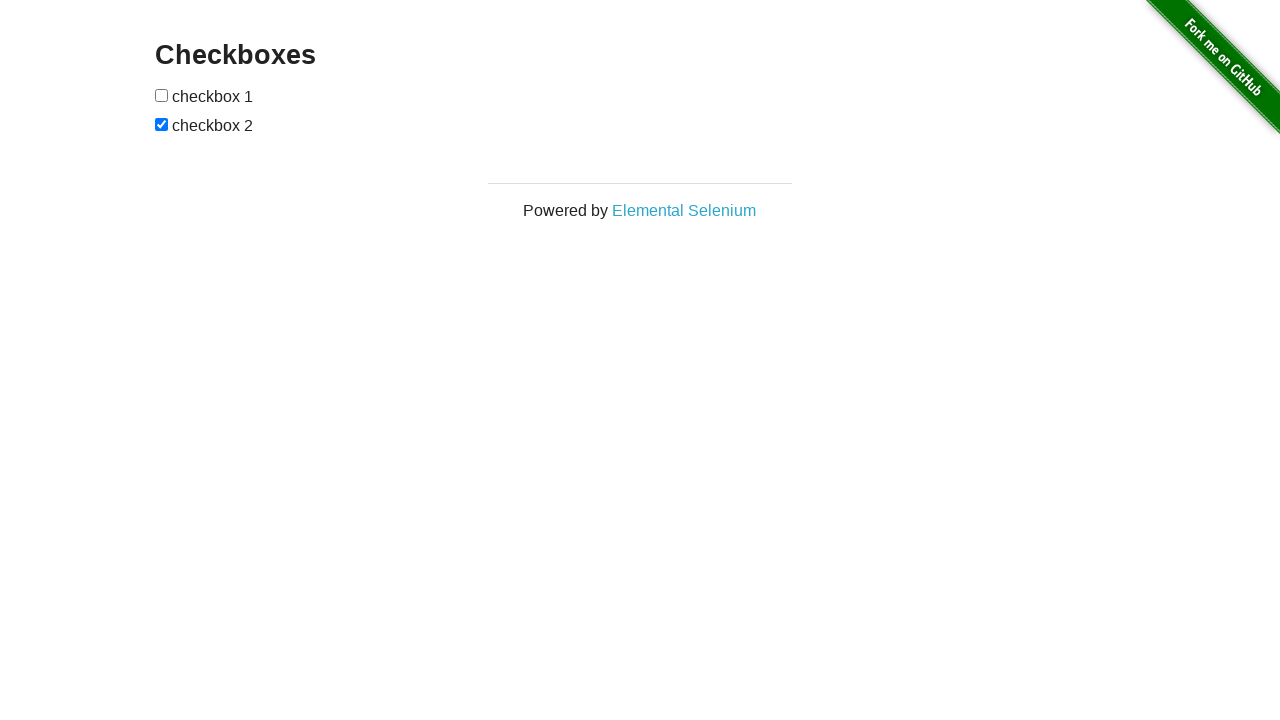

Located second checkbox element
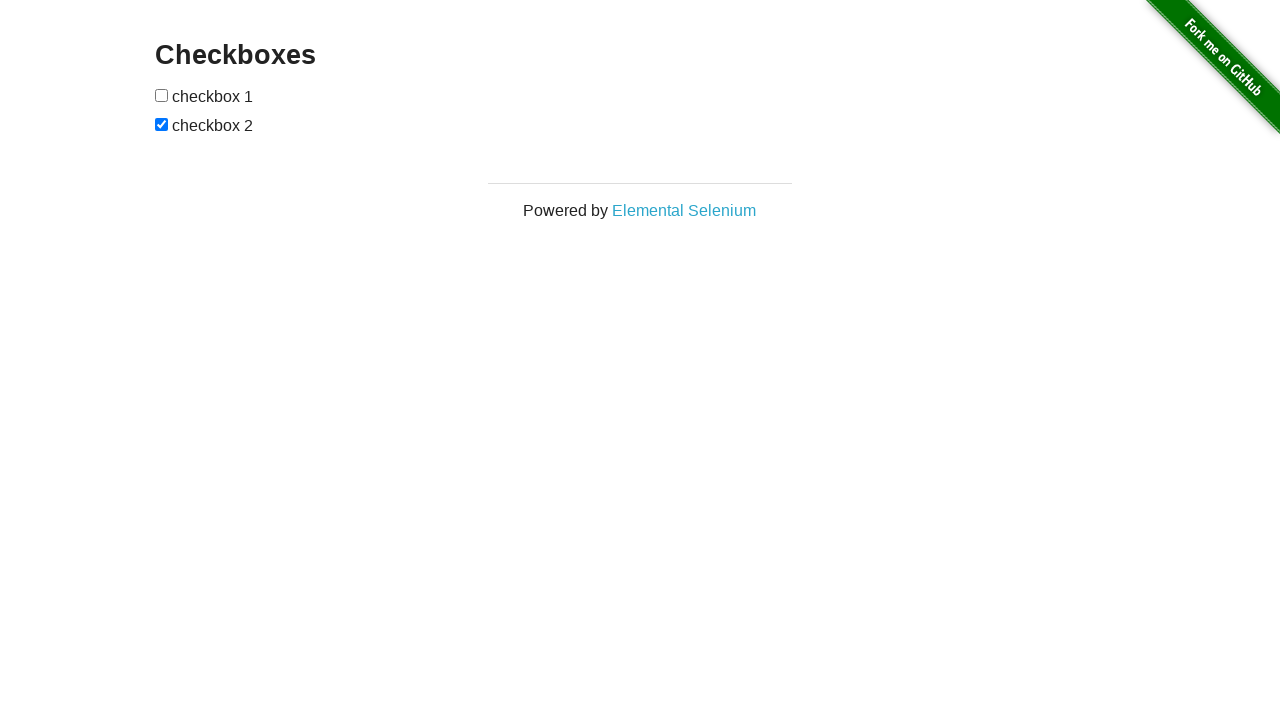

Checked second checkbox is selected
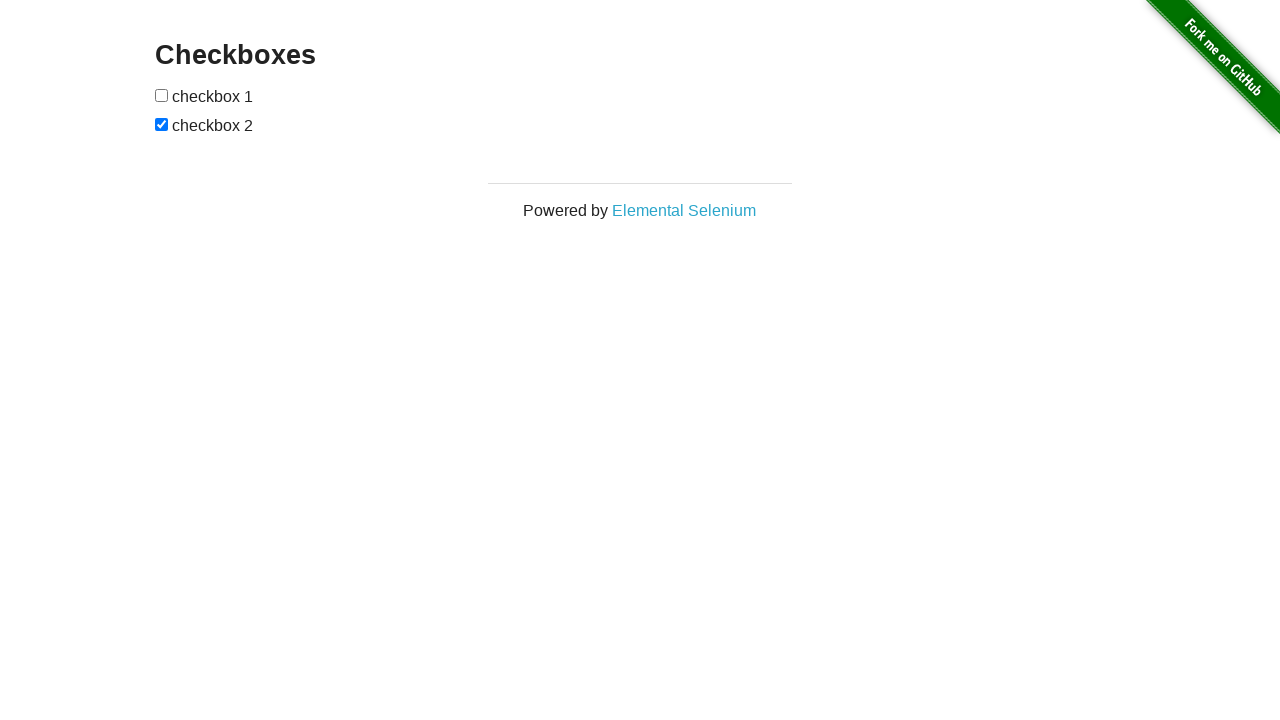

Clicked second checkbox to uncheck it at (162, 124) on xpath=//form[@id='checkboxes']/input[2]
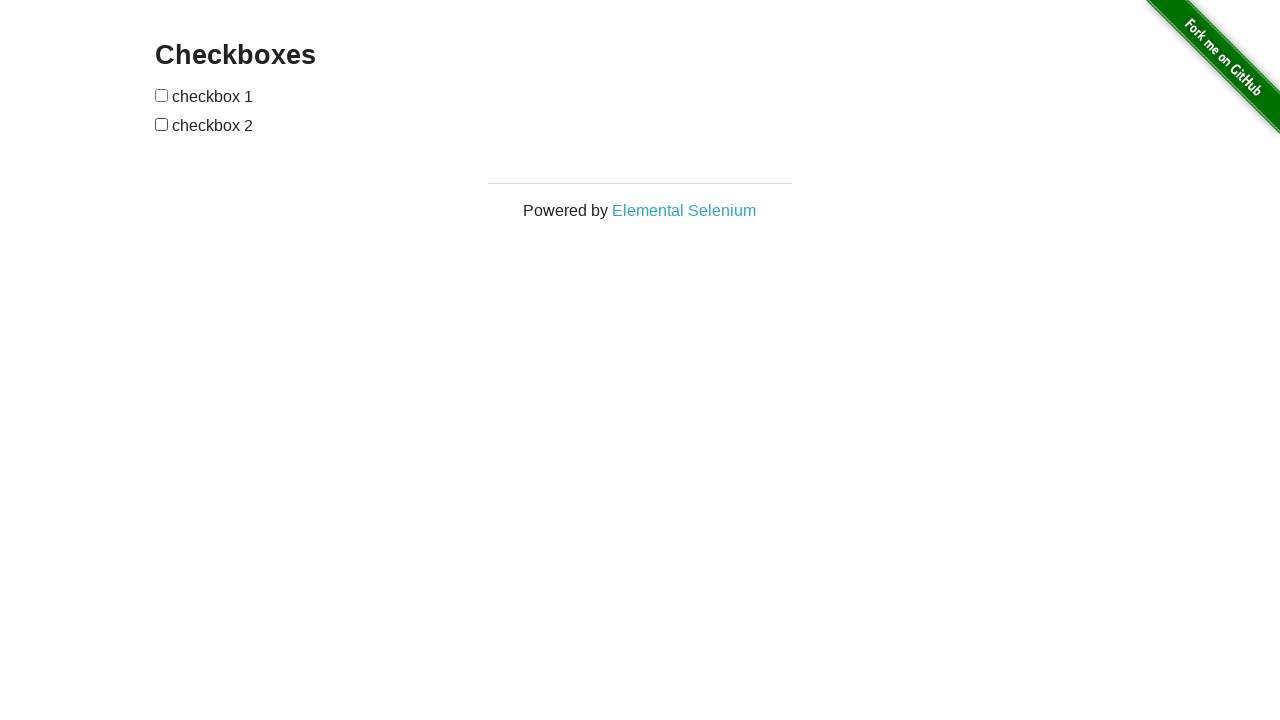

Verified second checkbox is unchecked
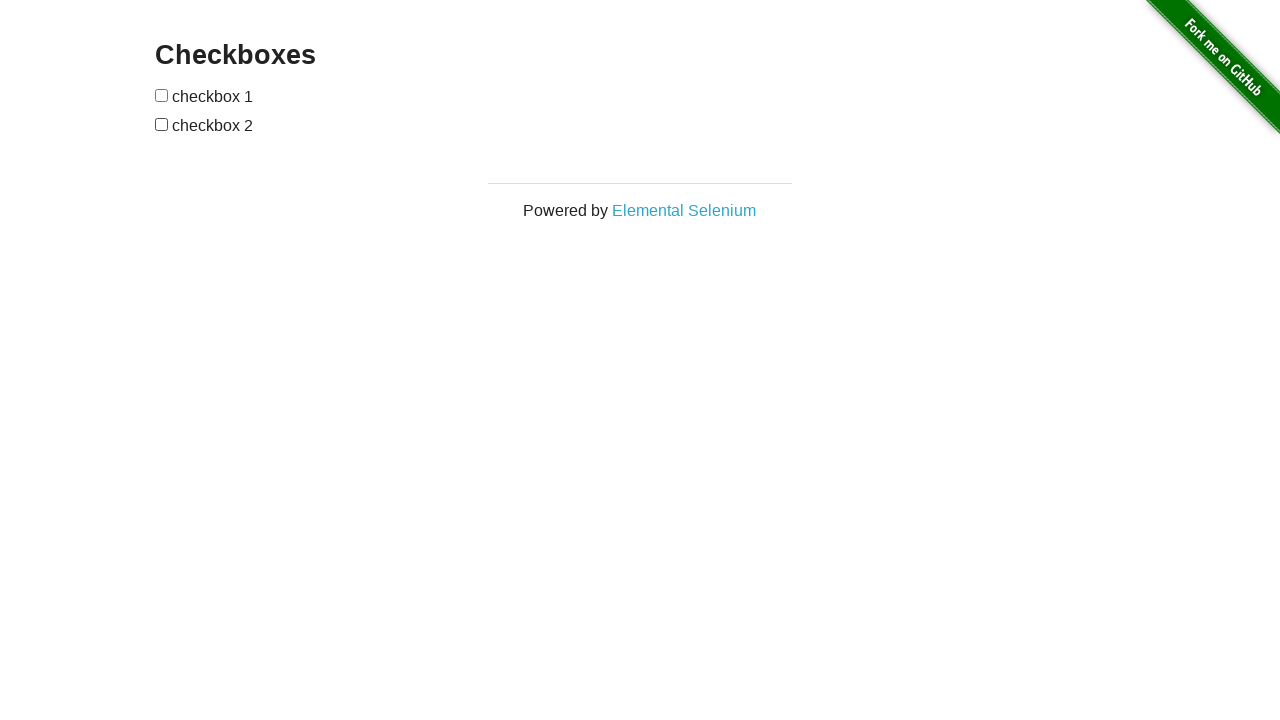

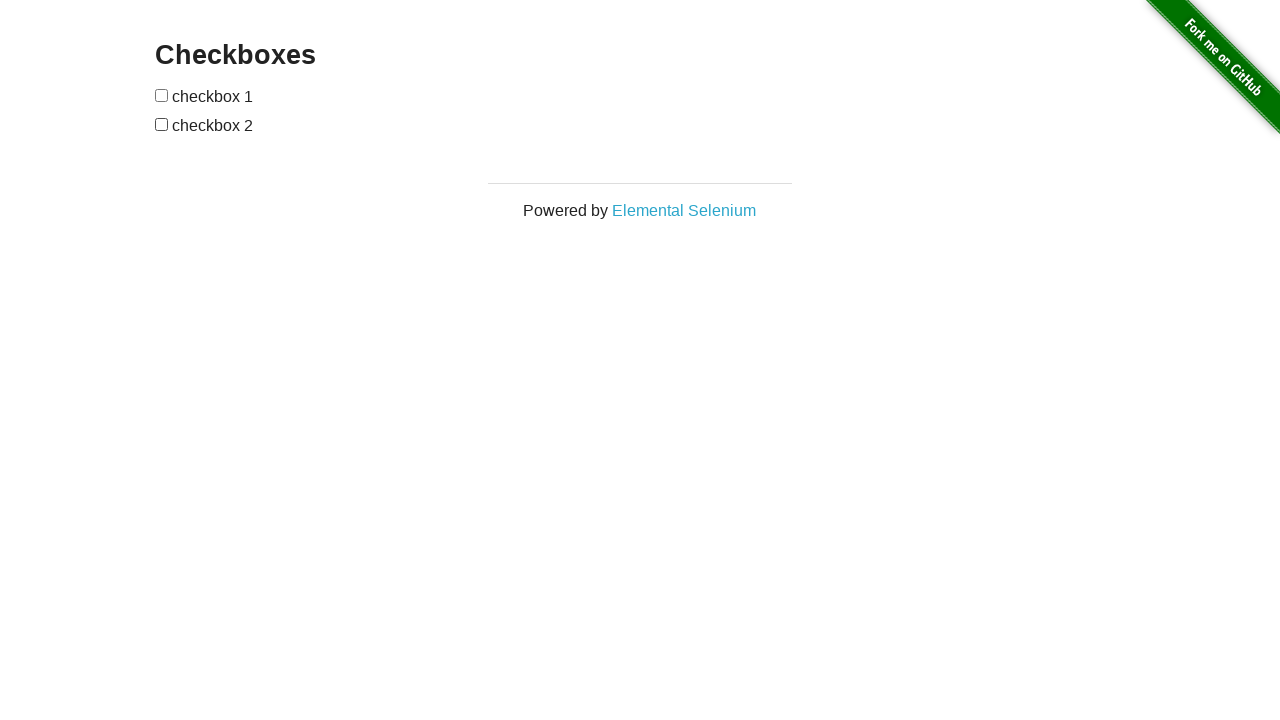